Tests user registration with minimum length username (3 chars) and minimum length password (8 chars) on a demo registration form.

Starting URL: https://anatoly-karpovich.github.io/demo-login-form/

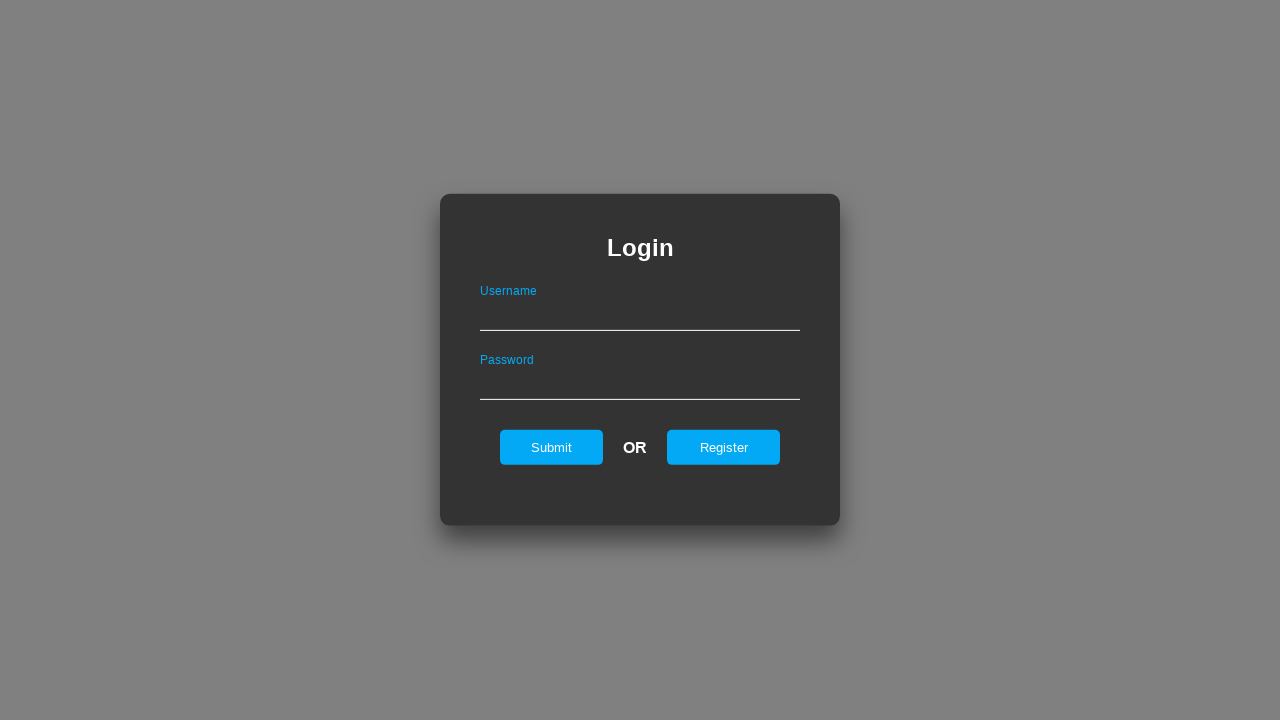

Clicked register button to navigate to registration form at (724, 447) on #registerOnLogin
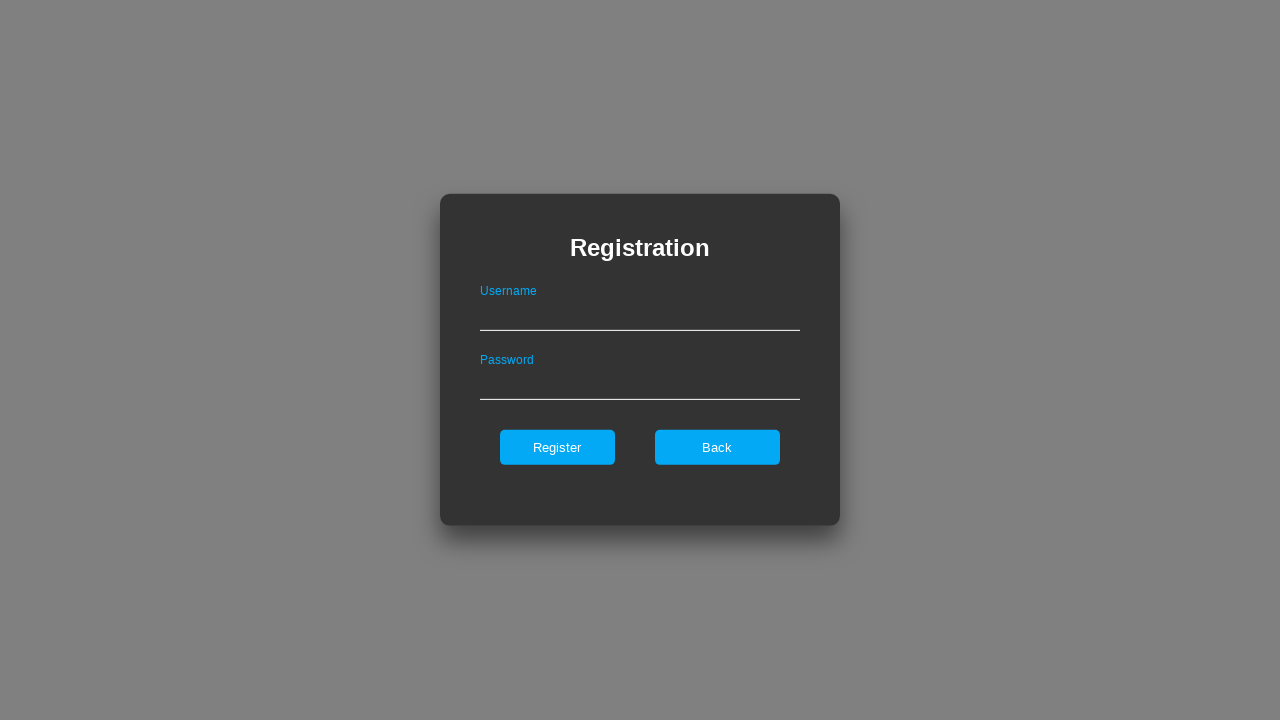

Registration form is displayed
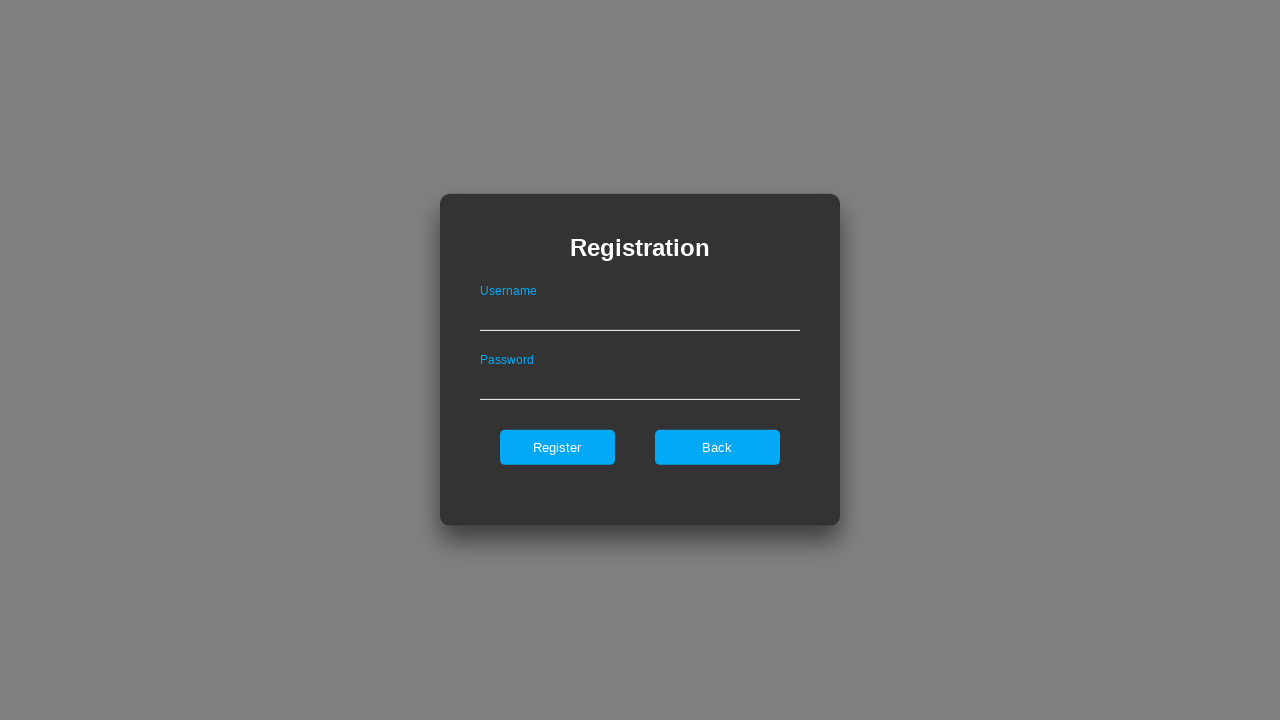

Filled username field with minimum length value 'som' (3 characters) on #userNameOnRegister
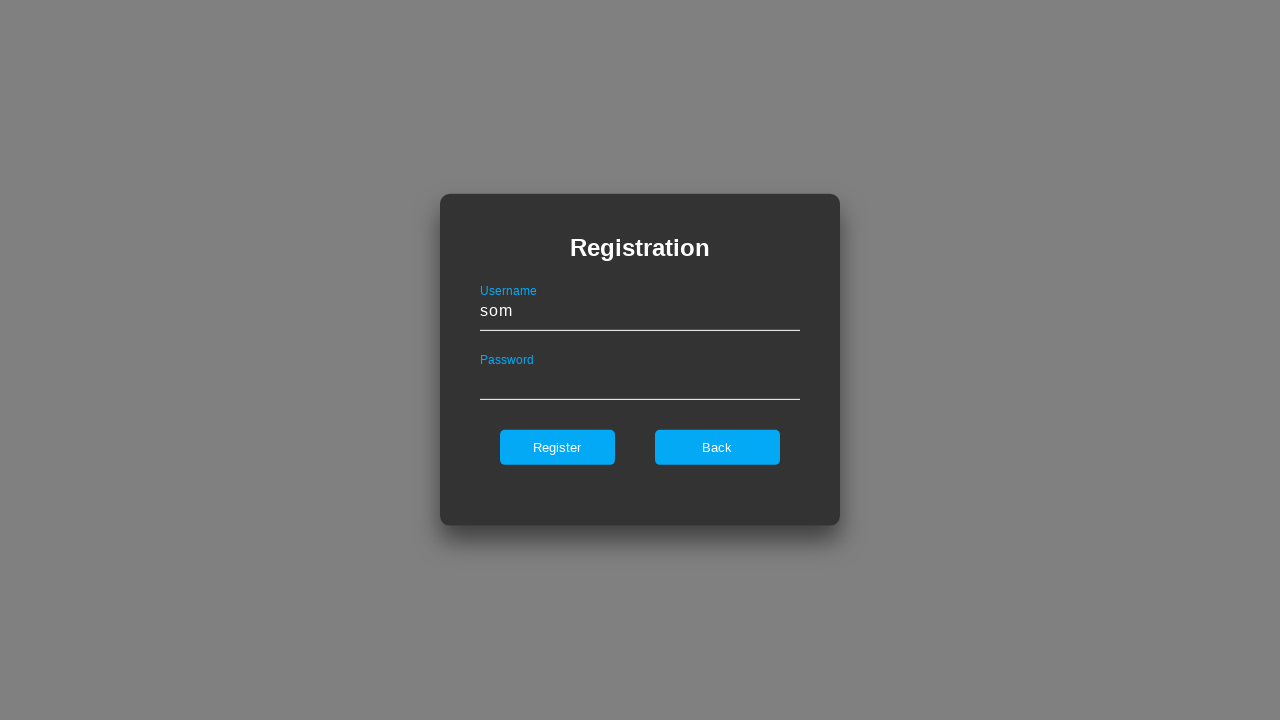

Filled password field with minimum length value 'somePasw' (8 characters) on #passwordOnRegister
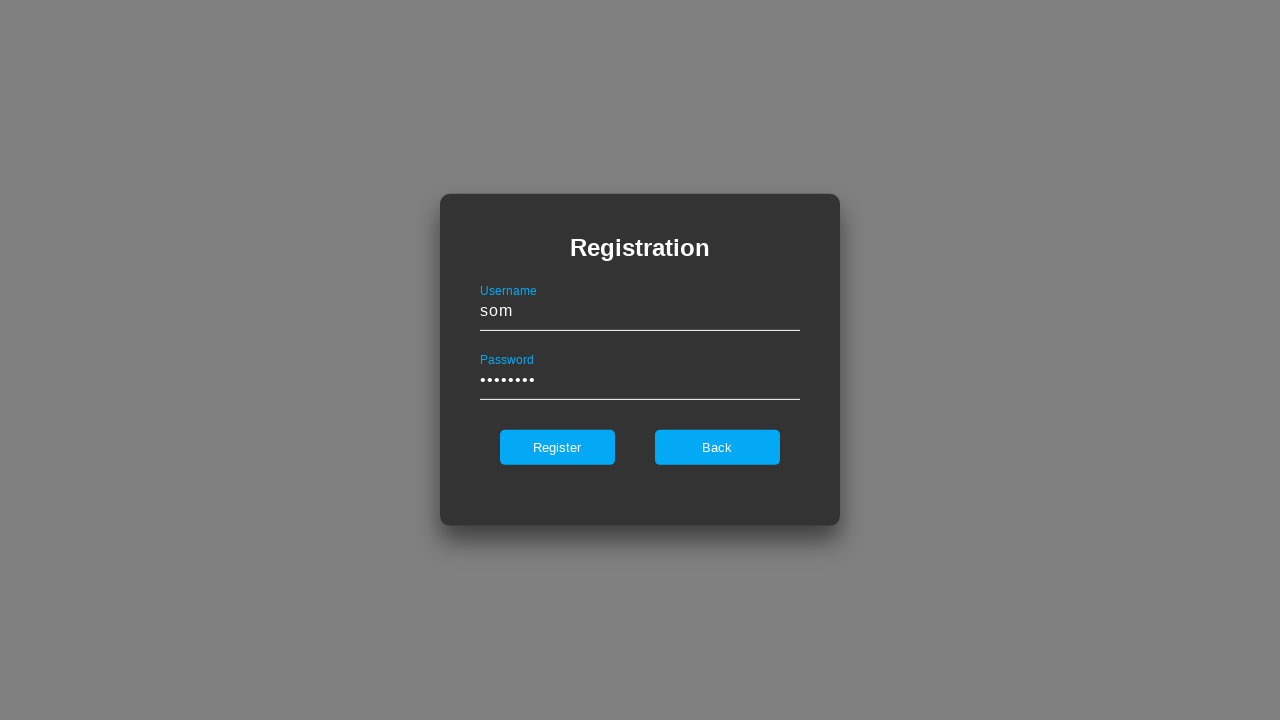

Clicked register button to submit the form at (557, 447) on #register
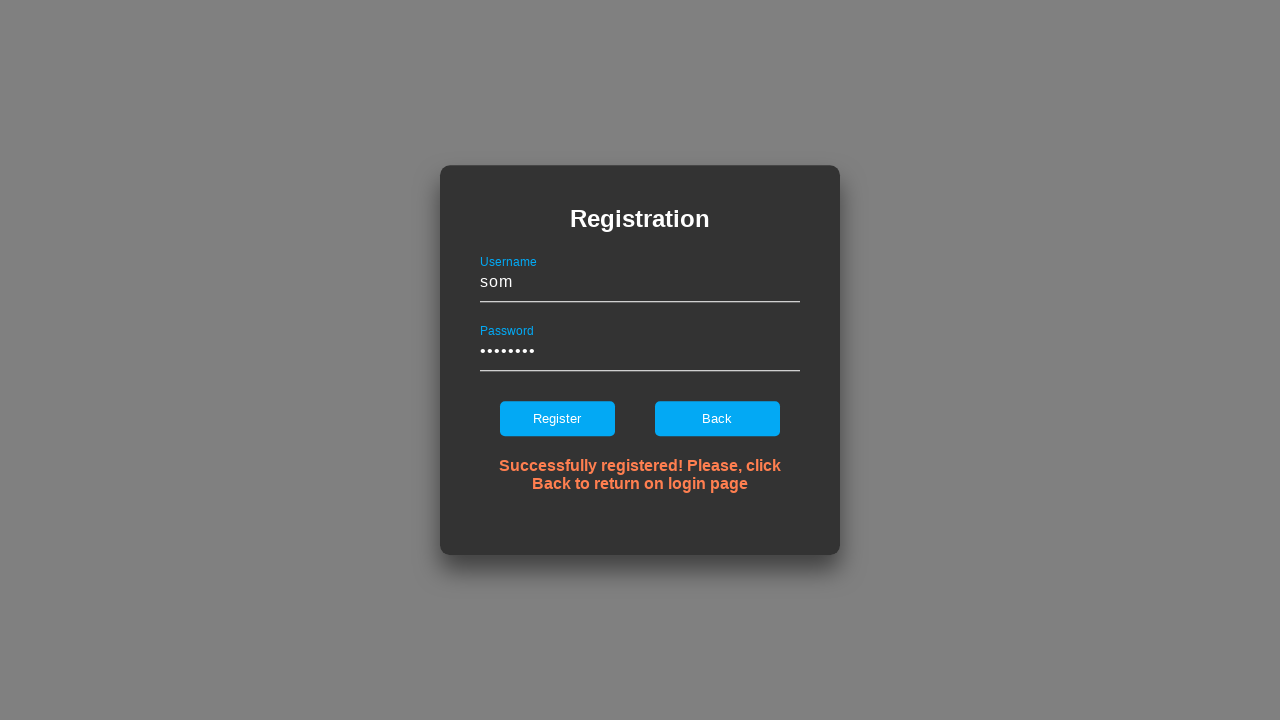

Success message appeared, registration completed successfully
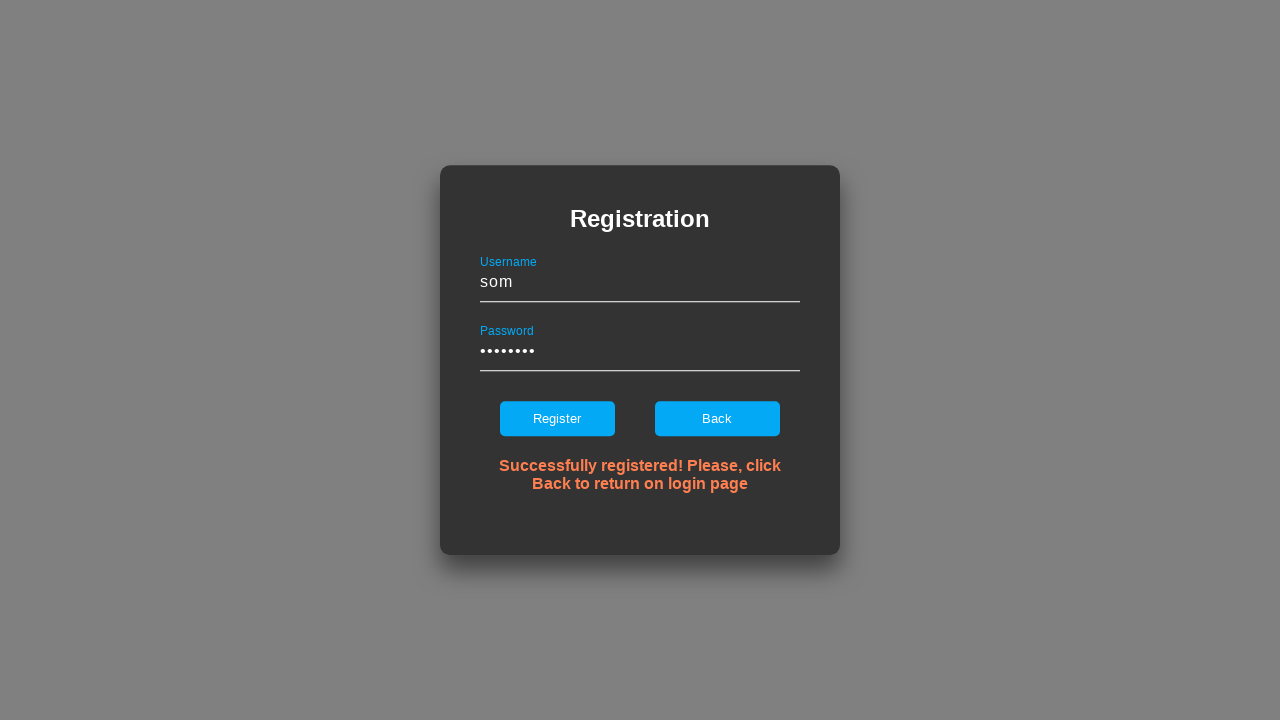

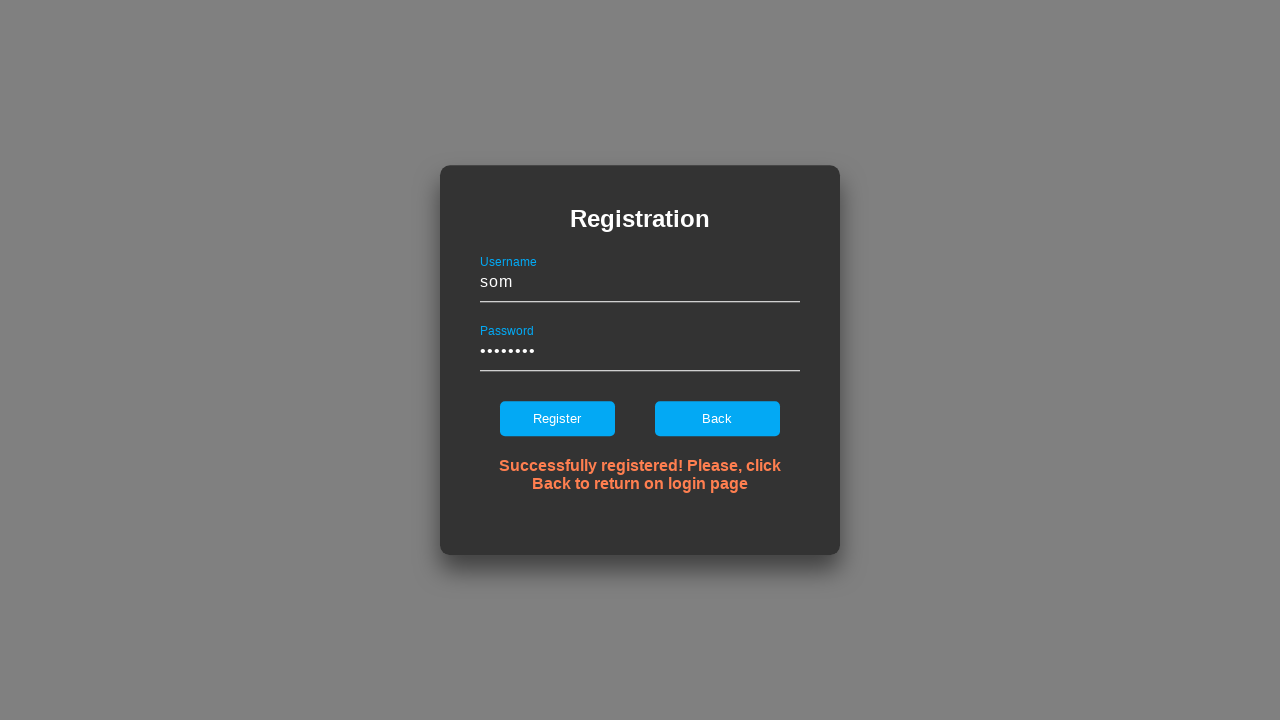